Navigates to a Selenium course content page and verifies the page loads by checking the page title is accessible.

Starting URL: http://greenstech.in/selenium-course-content.html

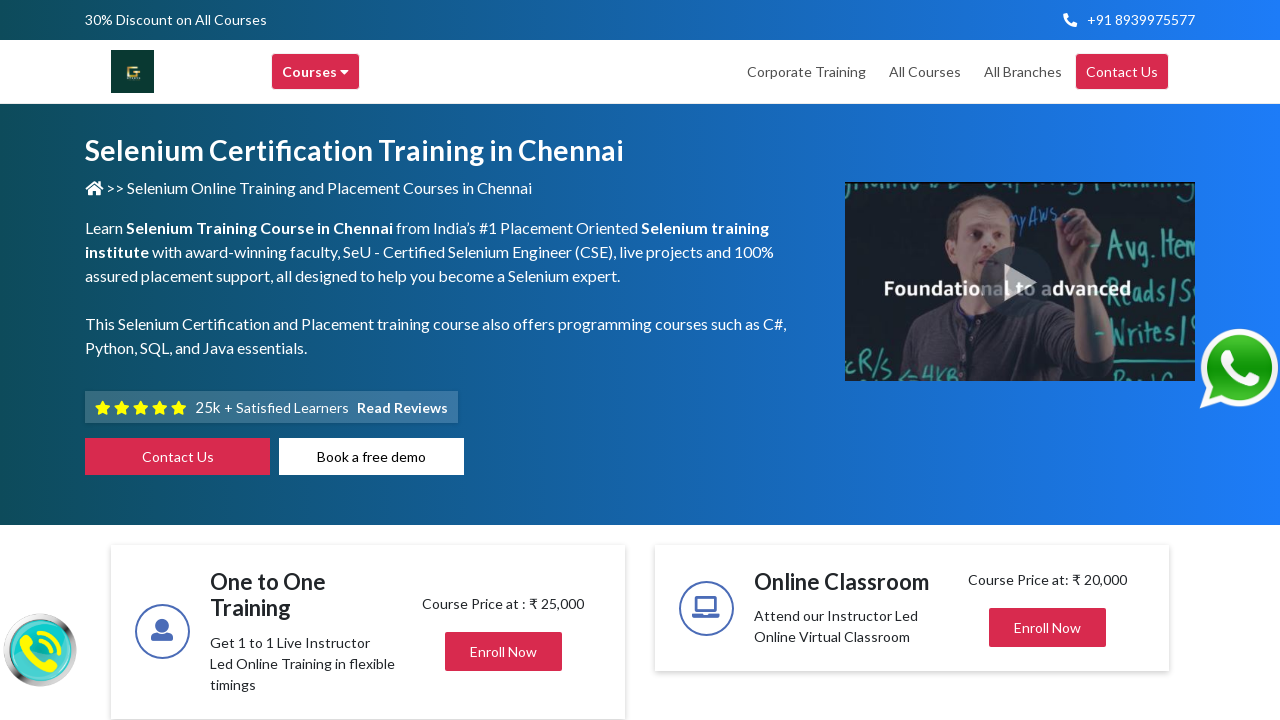

Waited for page to reach domcontentloaded state
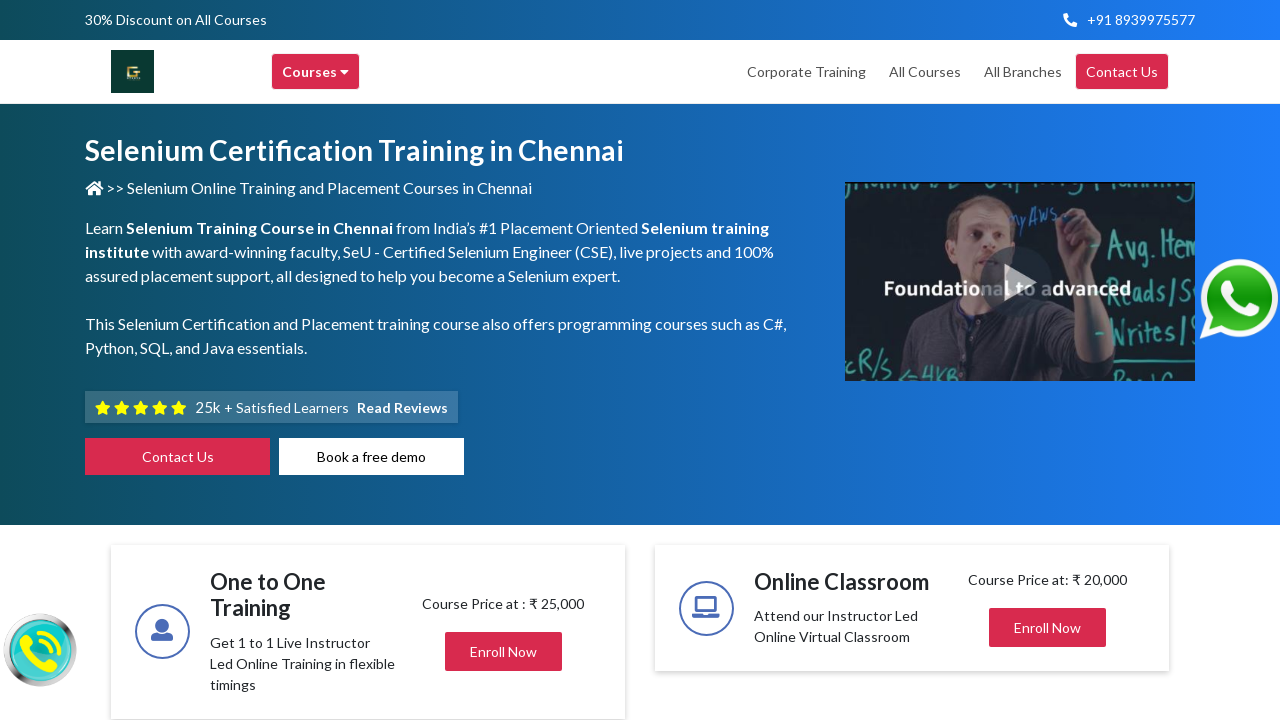

Retrieved page title
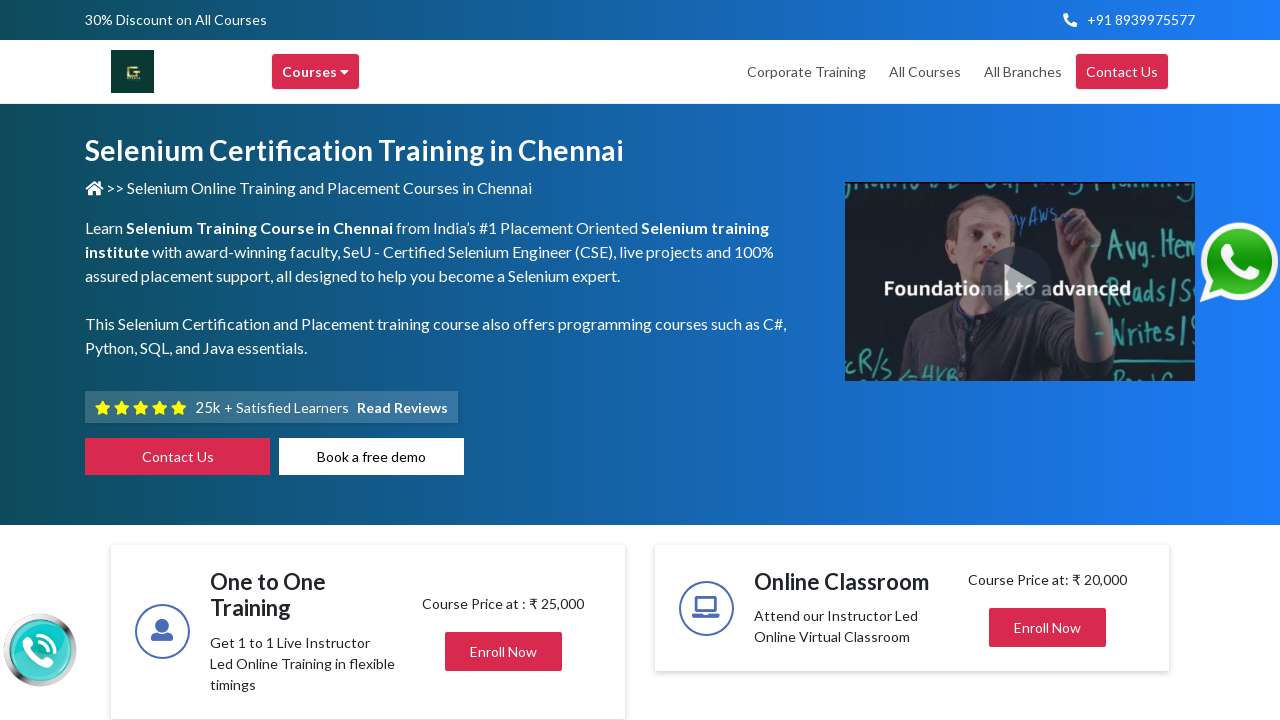

Verified page title is not empty and accessible
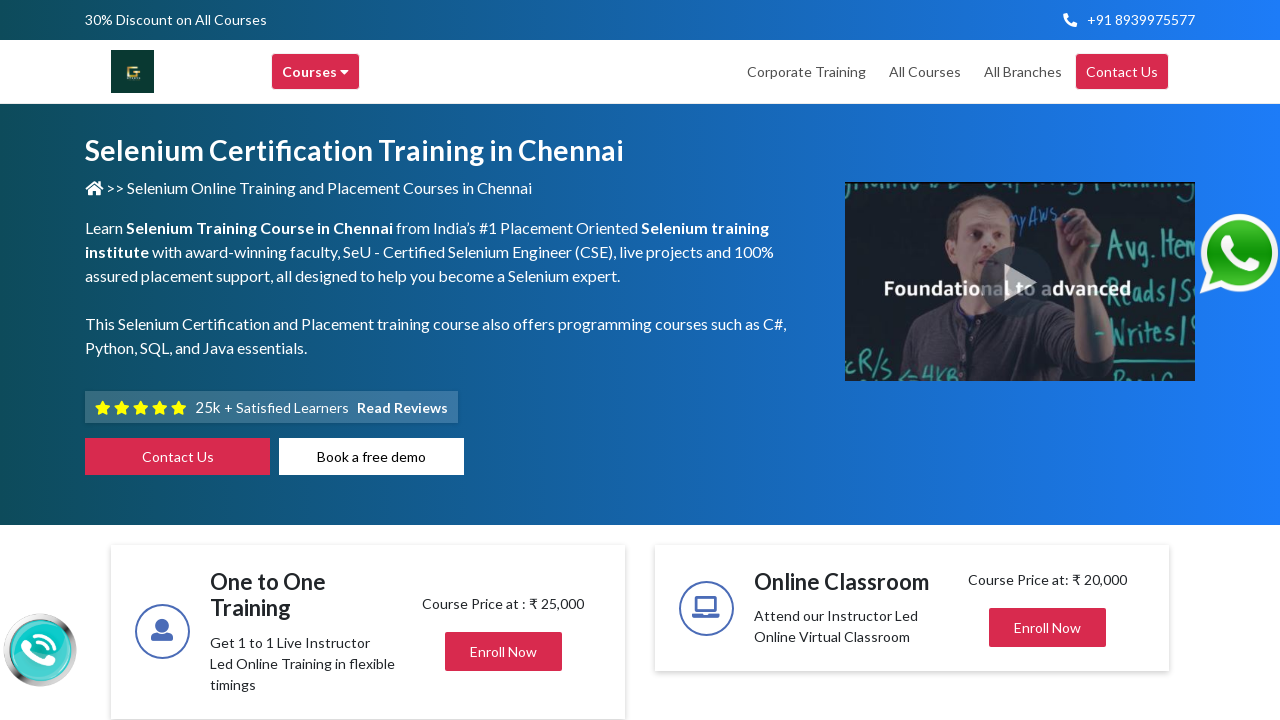

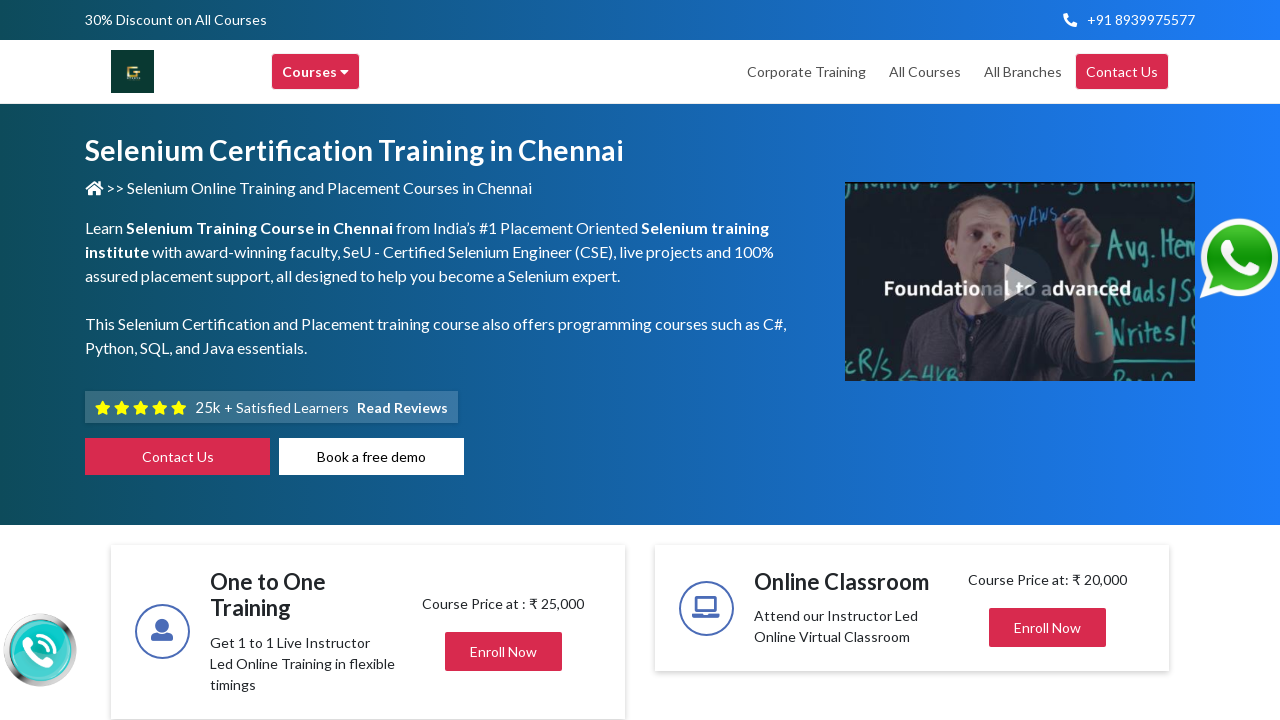